Navigates to a CSDN blog page and verifies that article links are present on the page

Starting URL: https://blog.csdn.net/lzw_java?type=blog

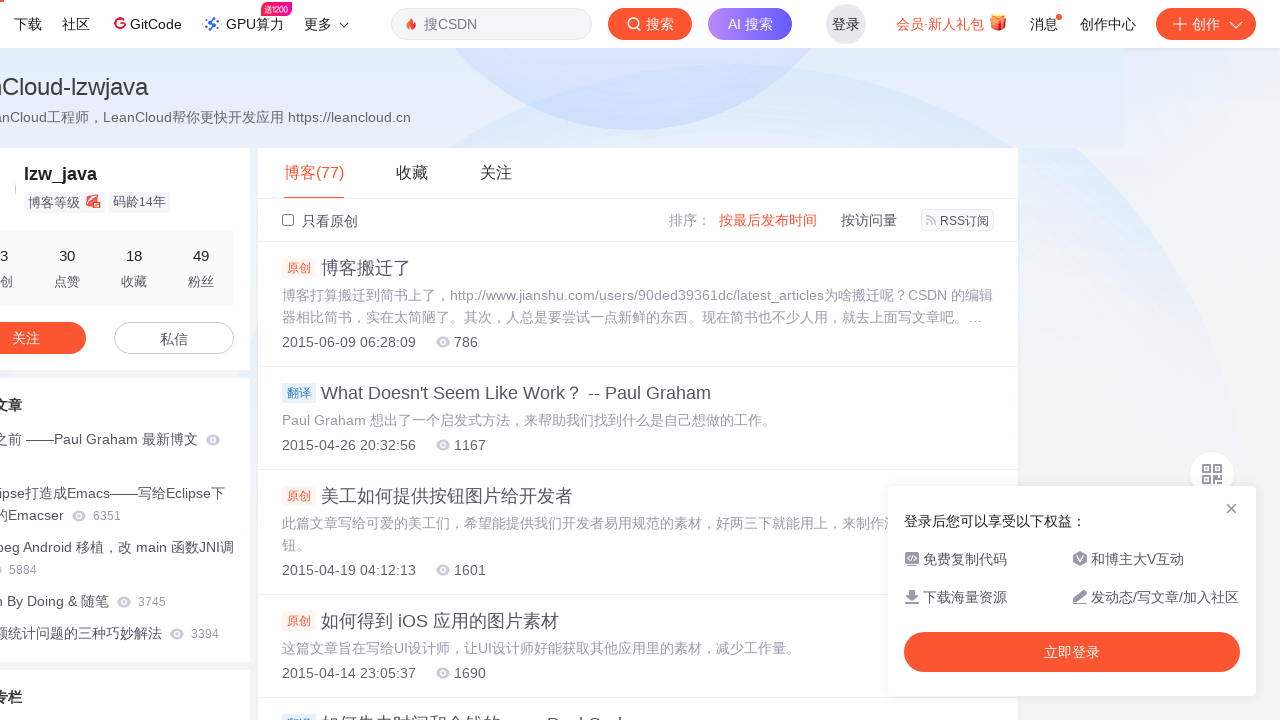

Navigated to CSDN blog page
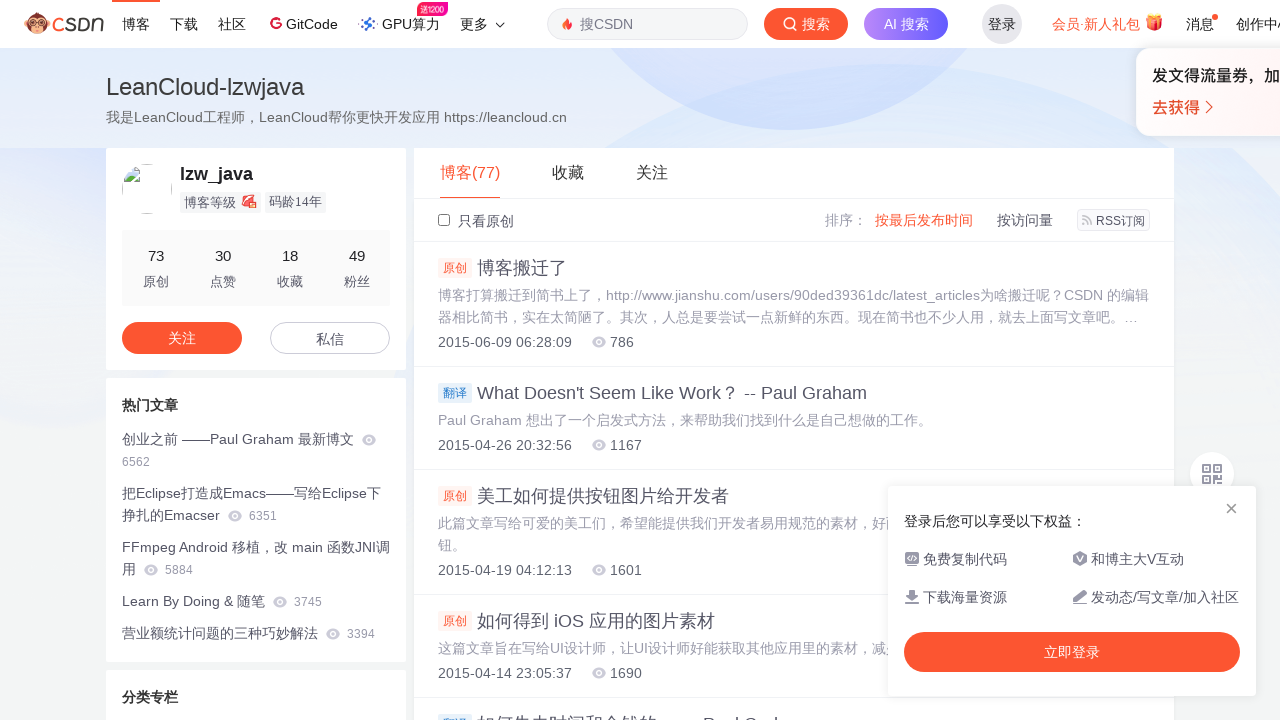

Article links loaded on the page
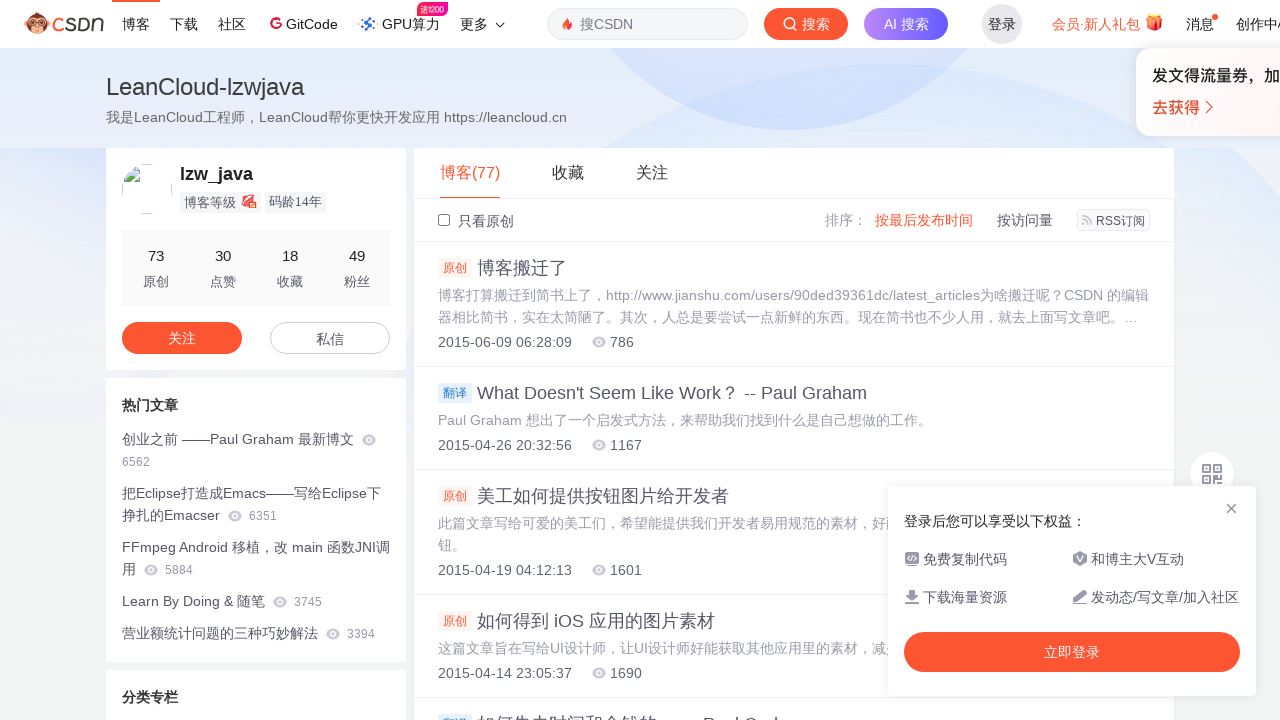

Found 125 links on the page
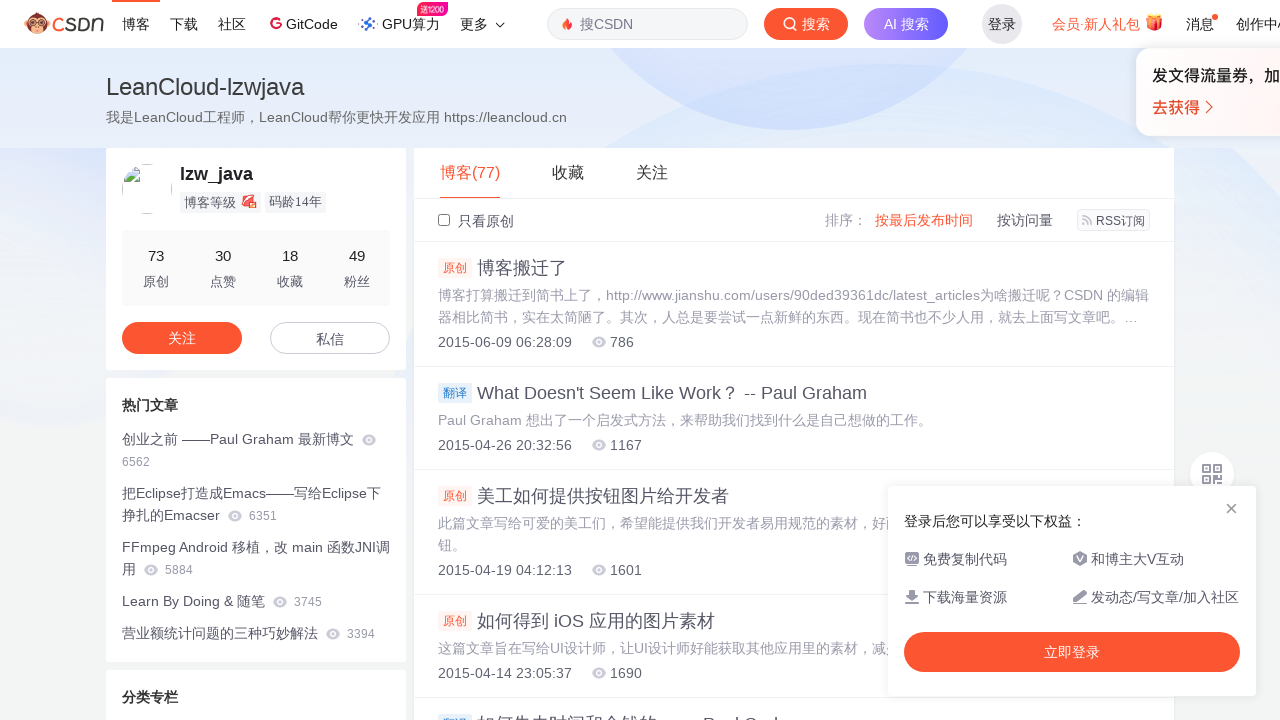

Verified that article links are present on the page
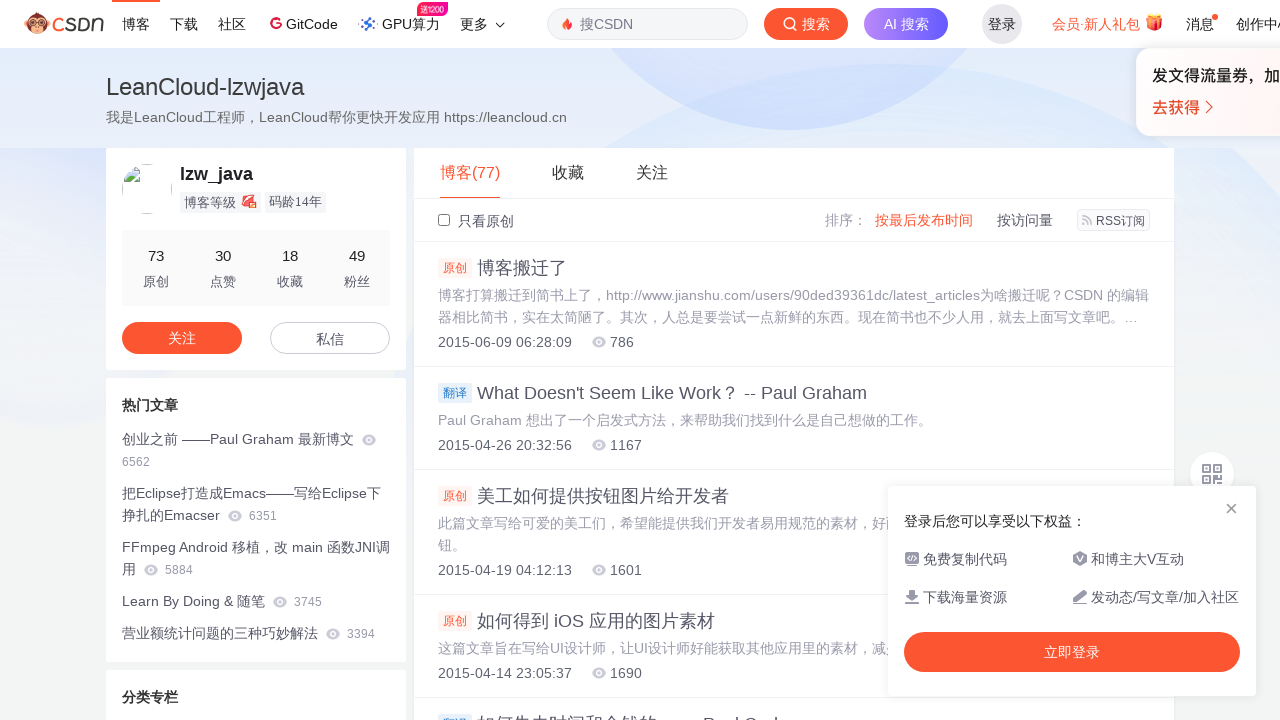

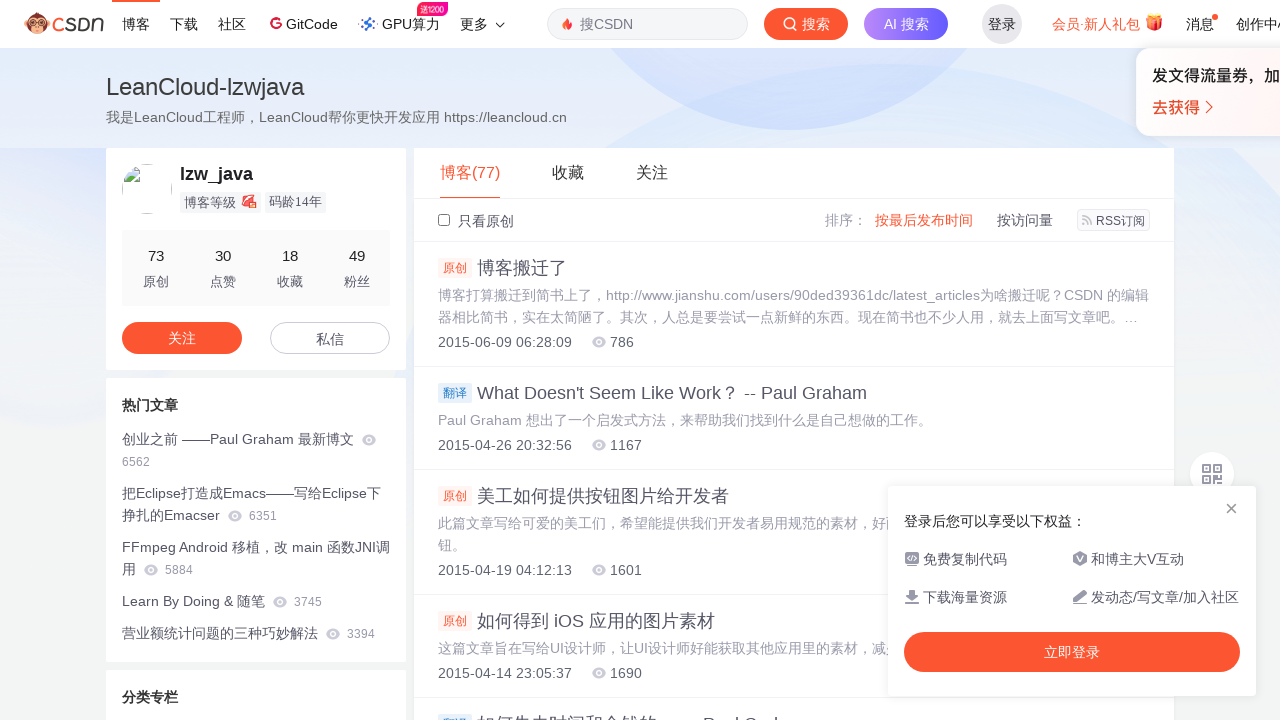